Navigates to Rediff Money gainers page and verifies that the stock data table is displayed with price information, columns, and rows.

Starting URL: https://money.rediff.com/gainers/bse/daily/groupa?src=gain_lose

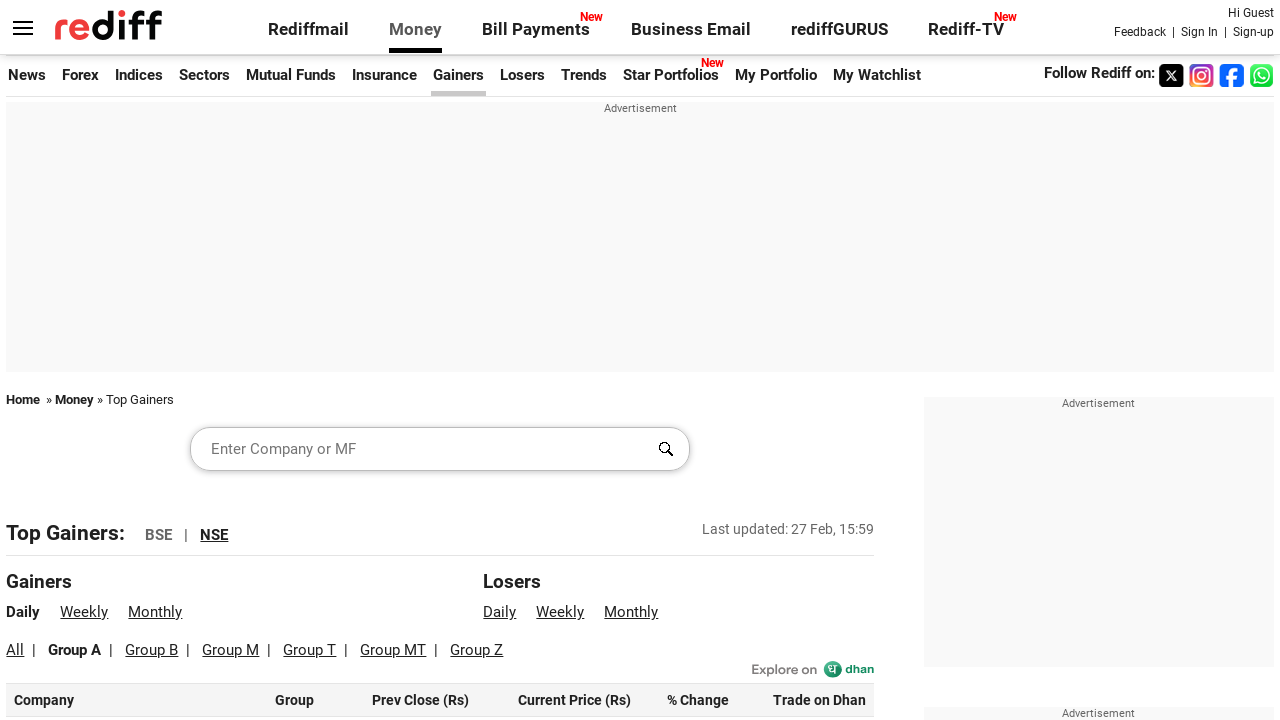

Set viewport size to 1920x1080 for full view
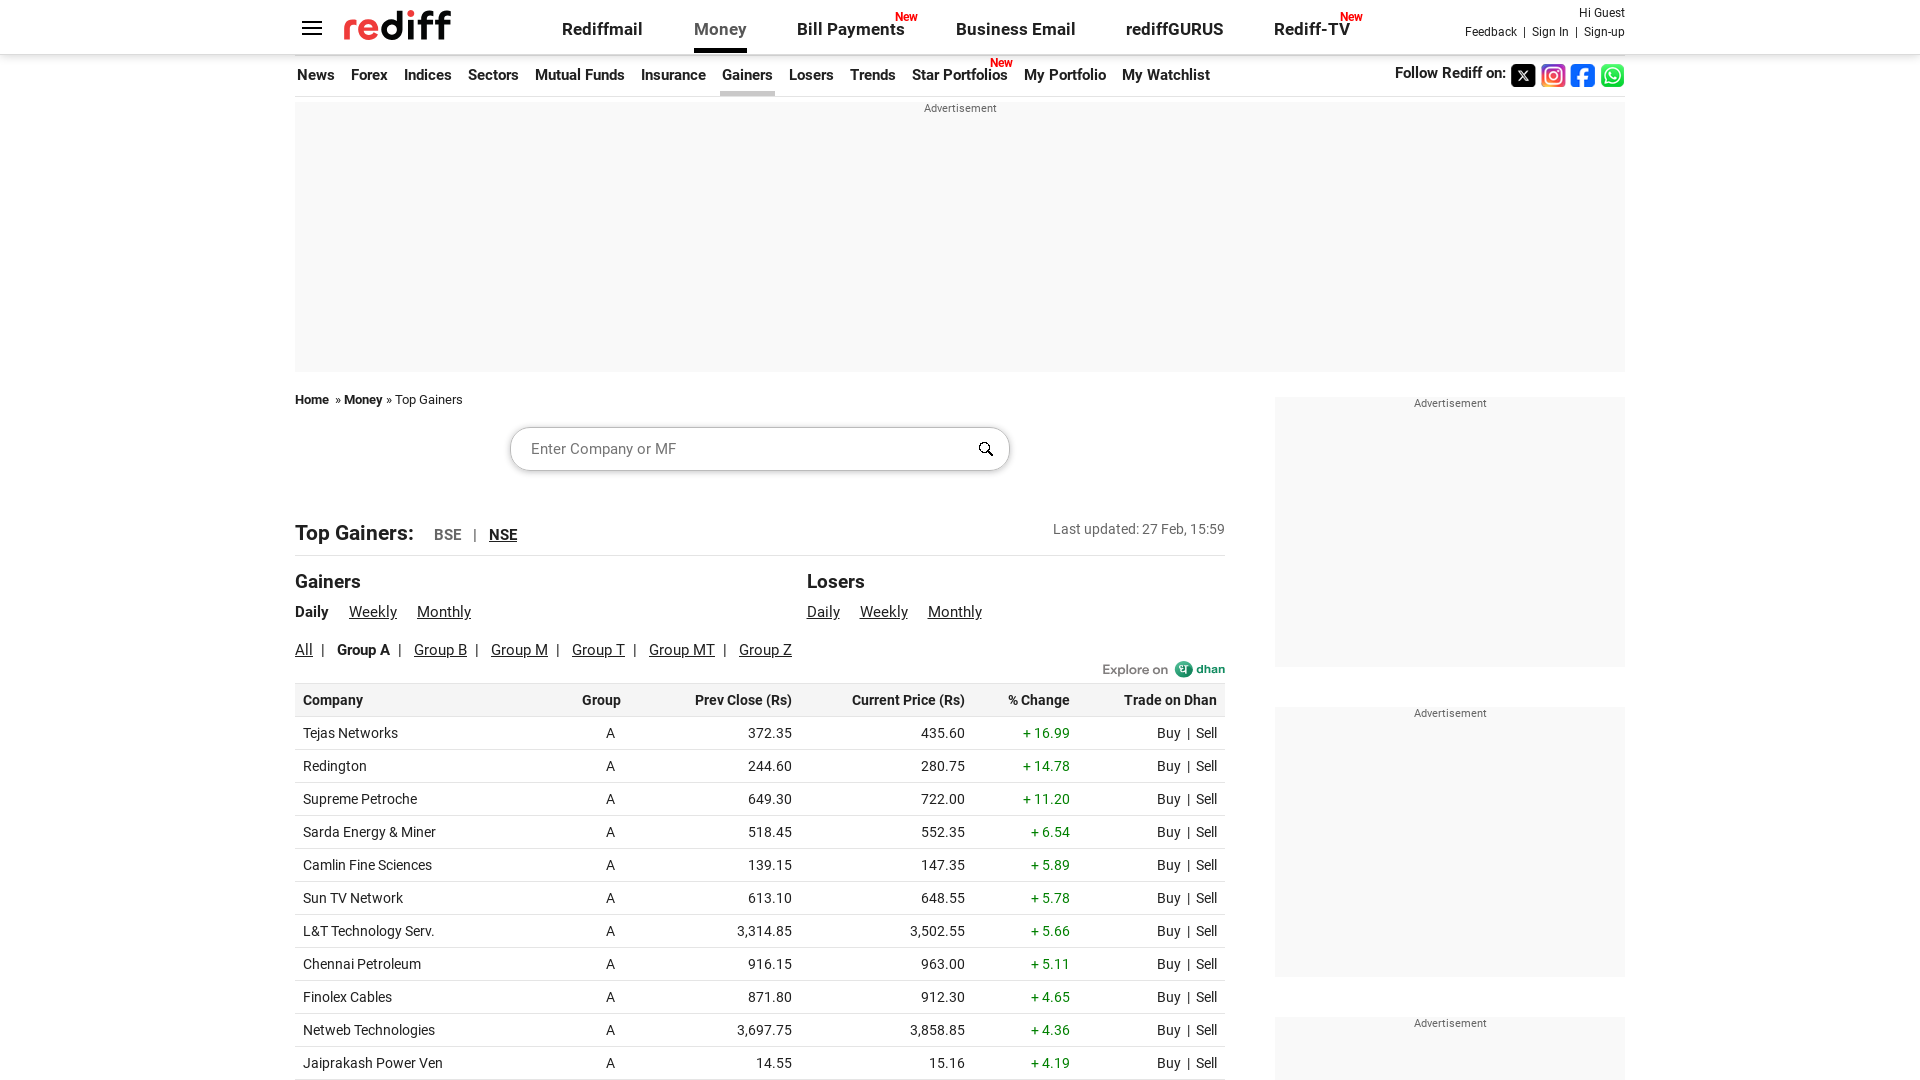

Waited for stock data table to load
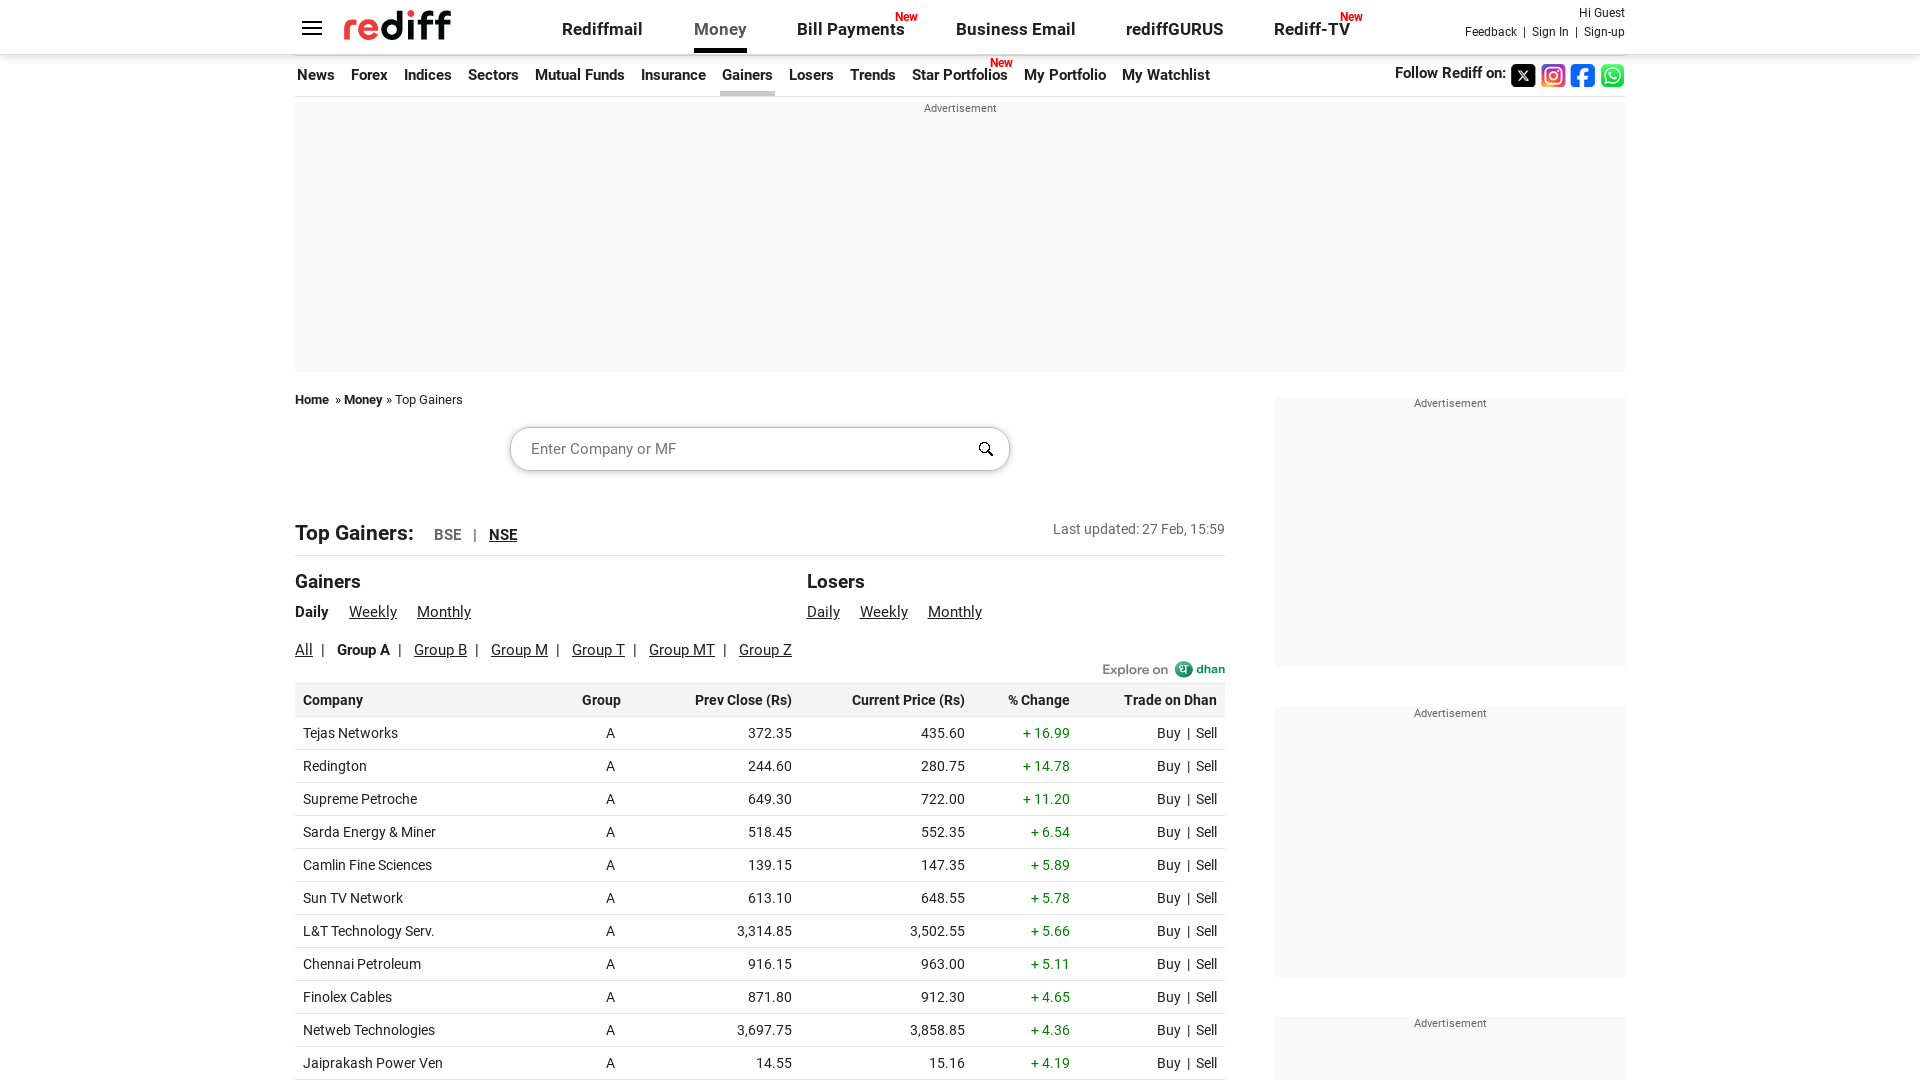

Verified current price column (4th column) elements are present in table body
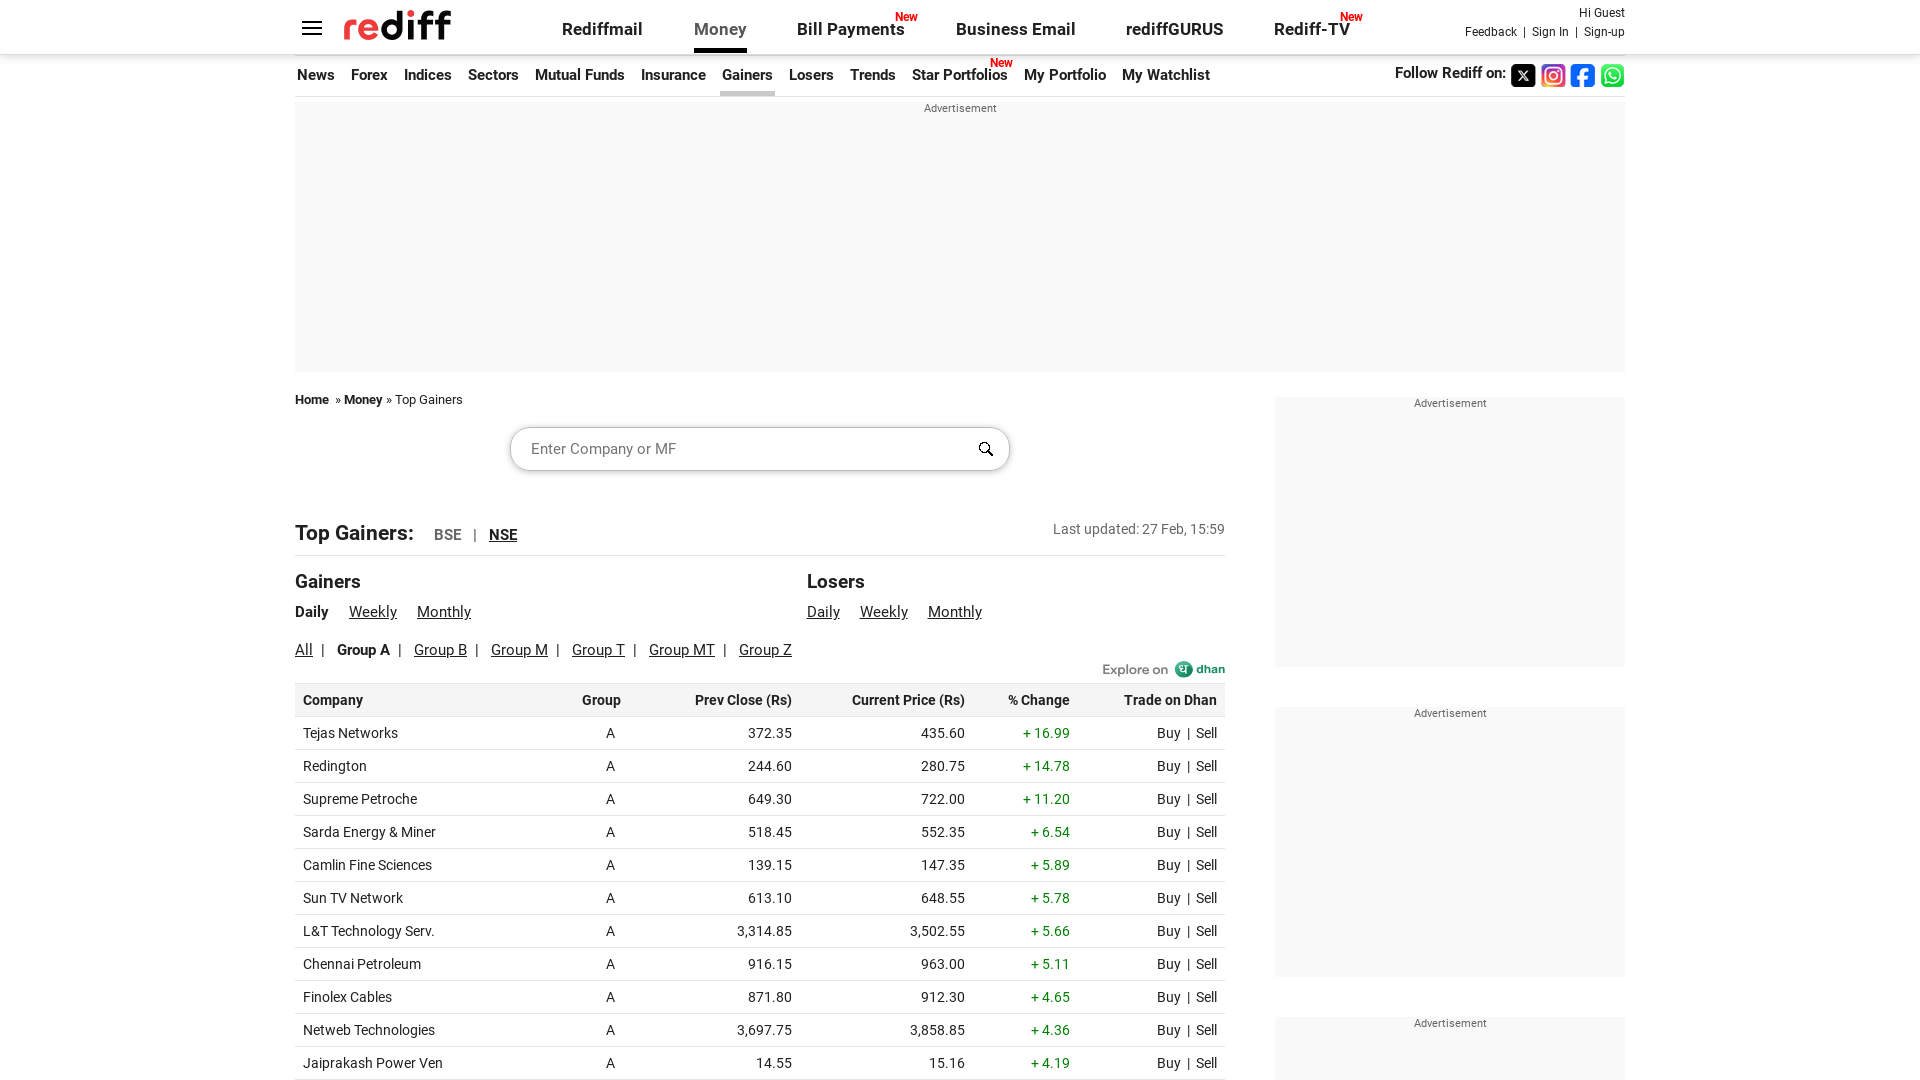

Verified table header columns are present
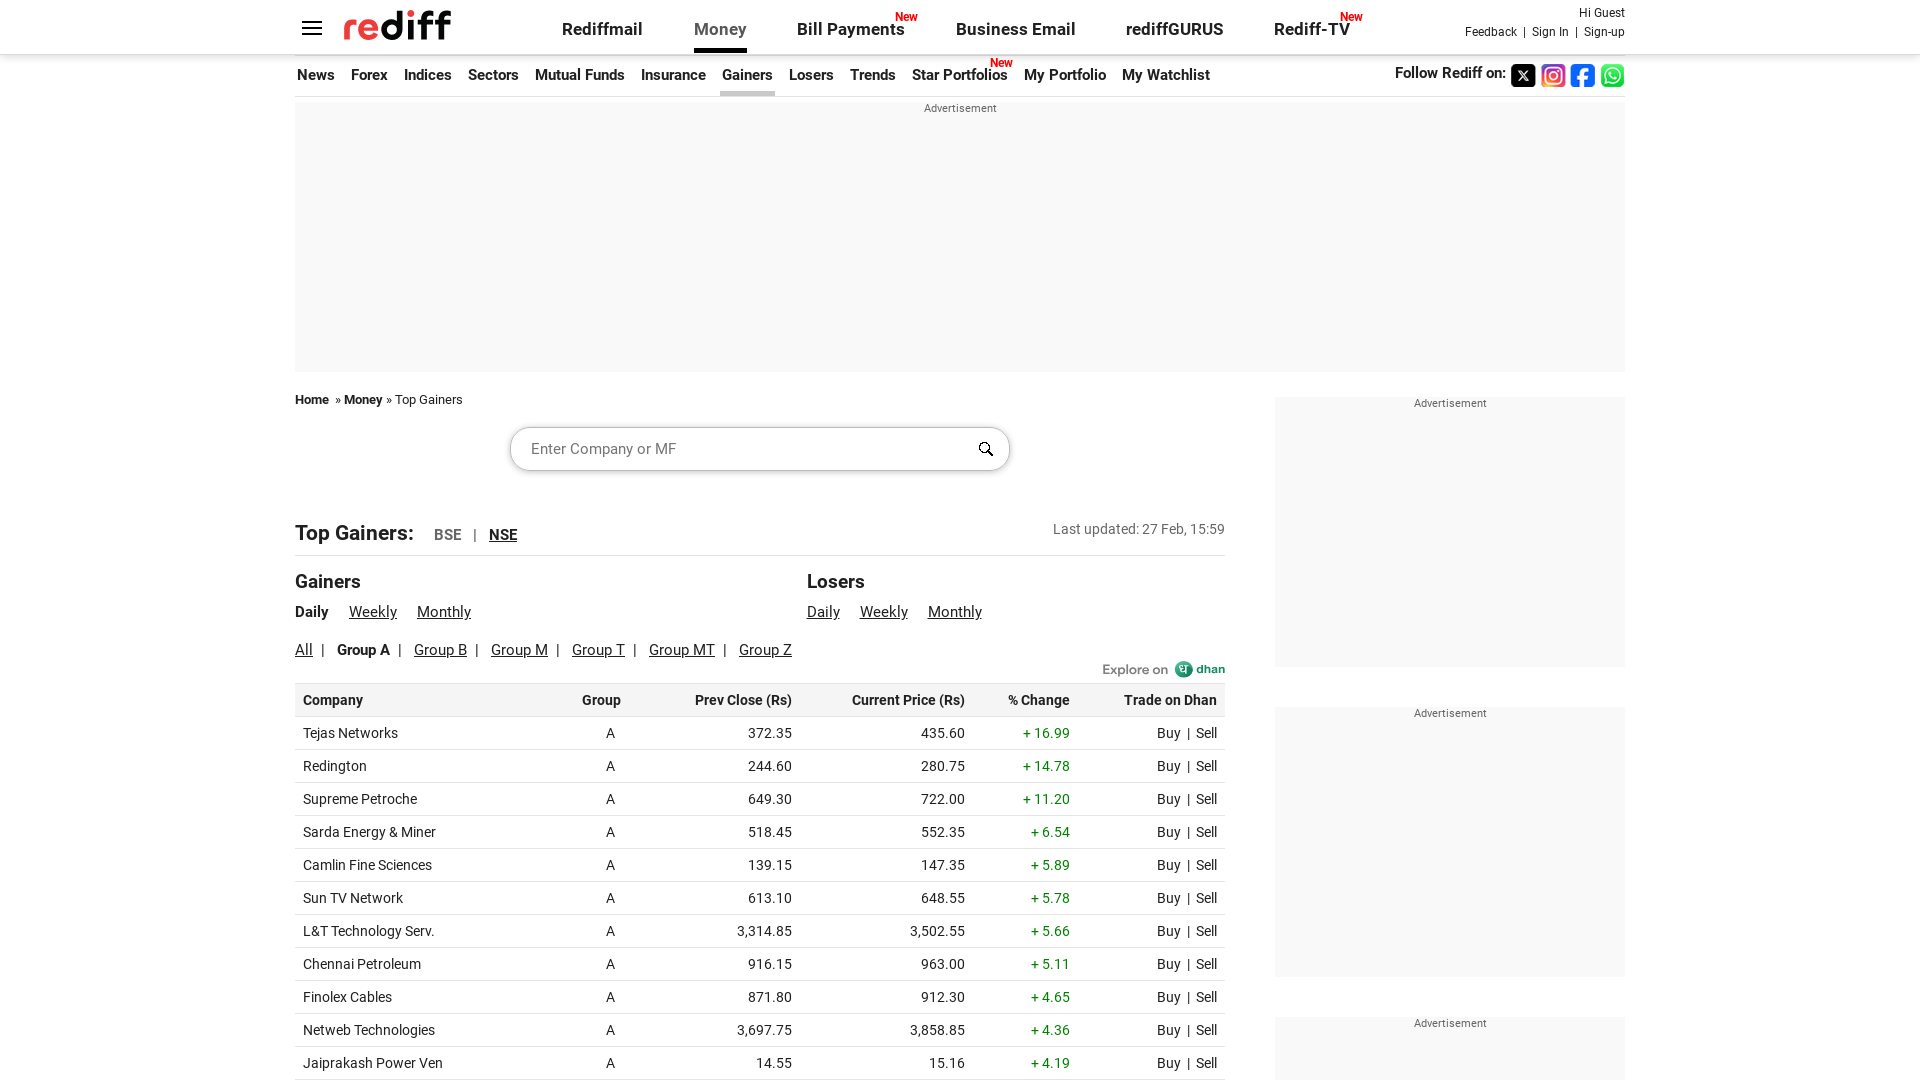

Verified table rows are present with data in first column
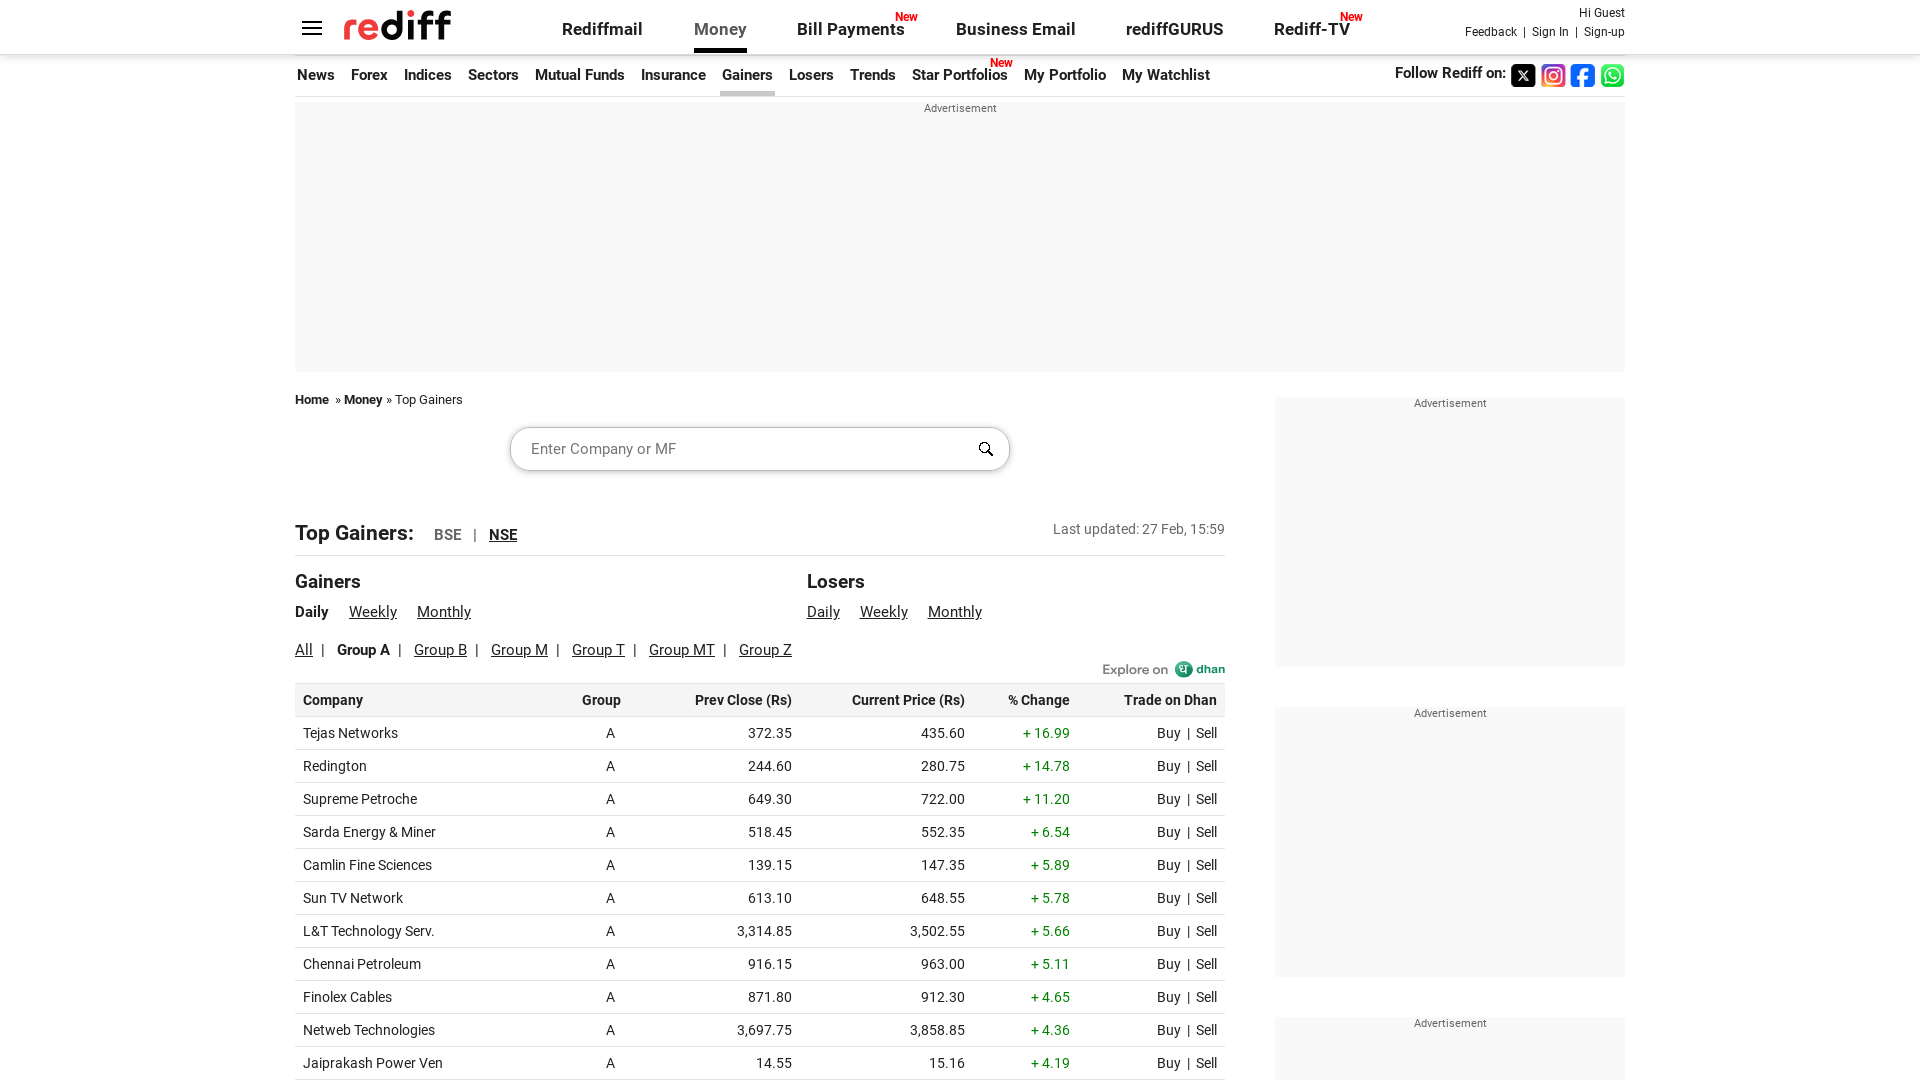

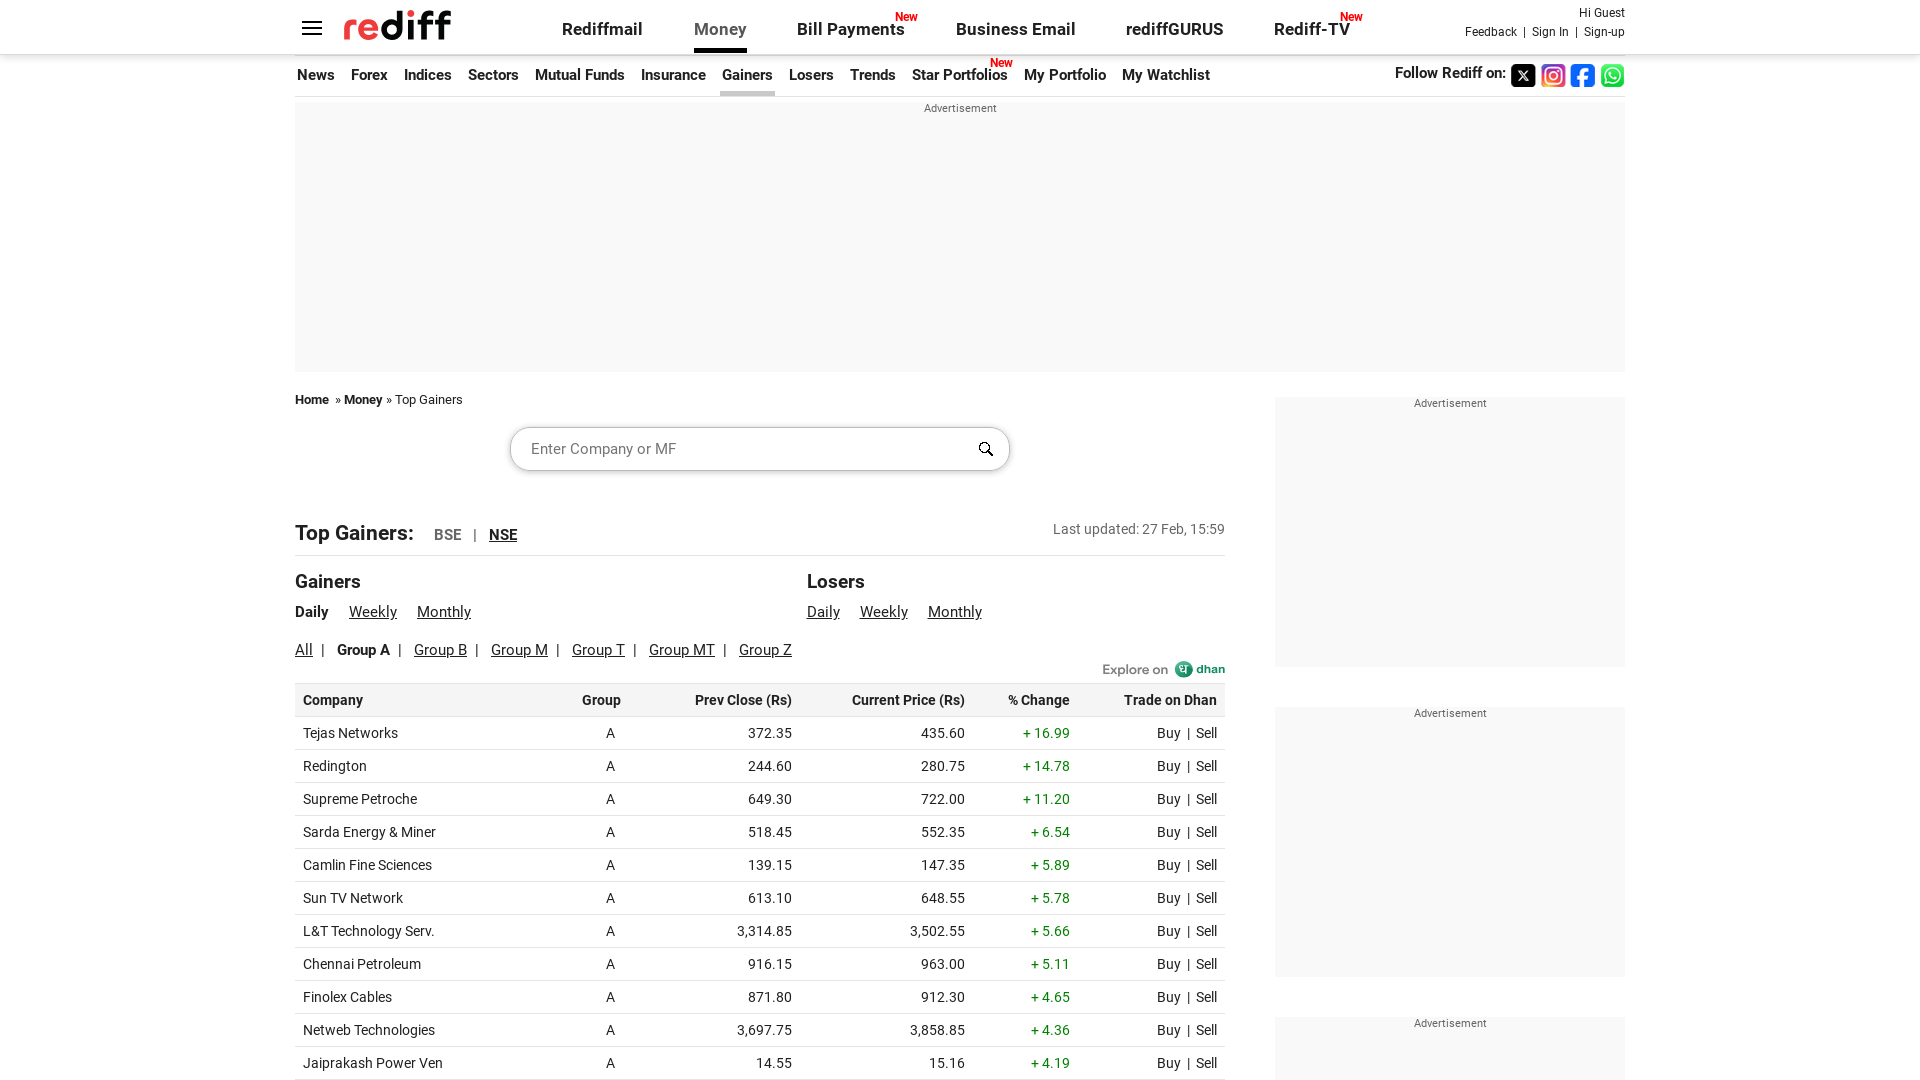